Clicks the "comments" link on Hacker News homepage and verifies navigation to new comments page

Starting URL: https://news.ycombinator.com/

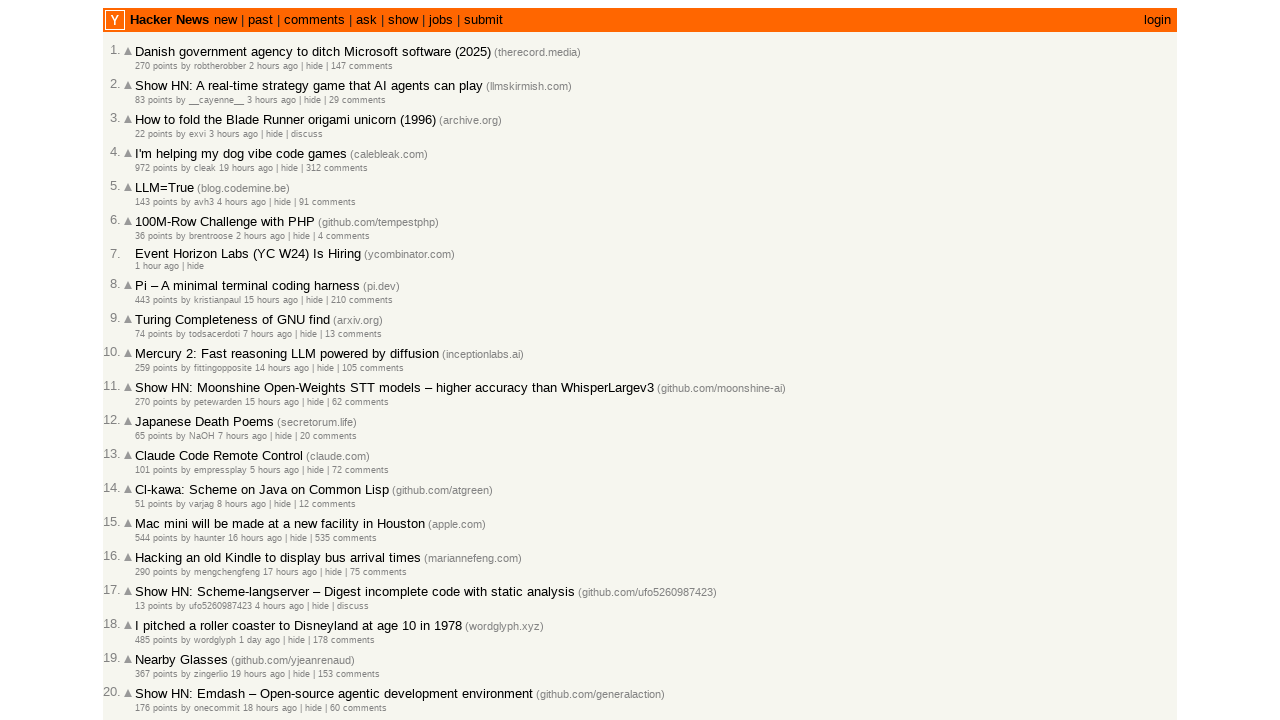

Clicked the 'comments' link on Hacker News homepage at (314, 20) on a:text('comments')
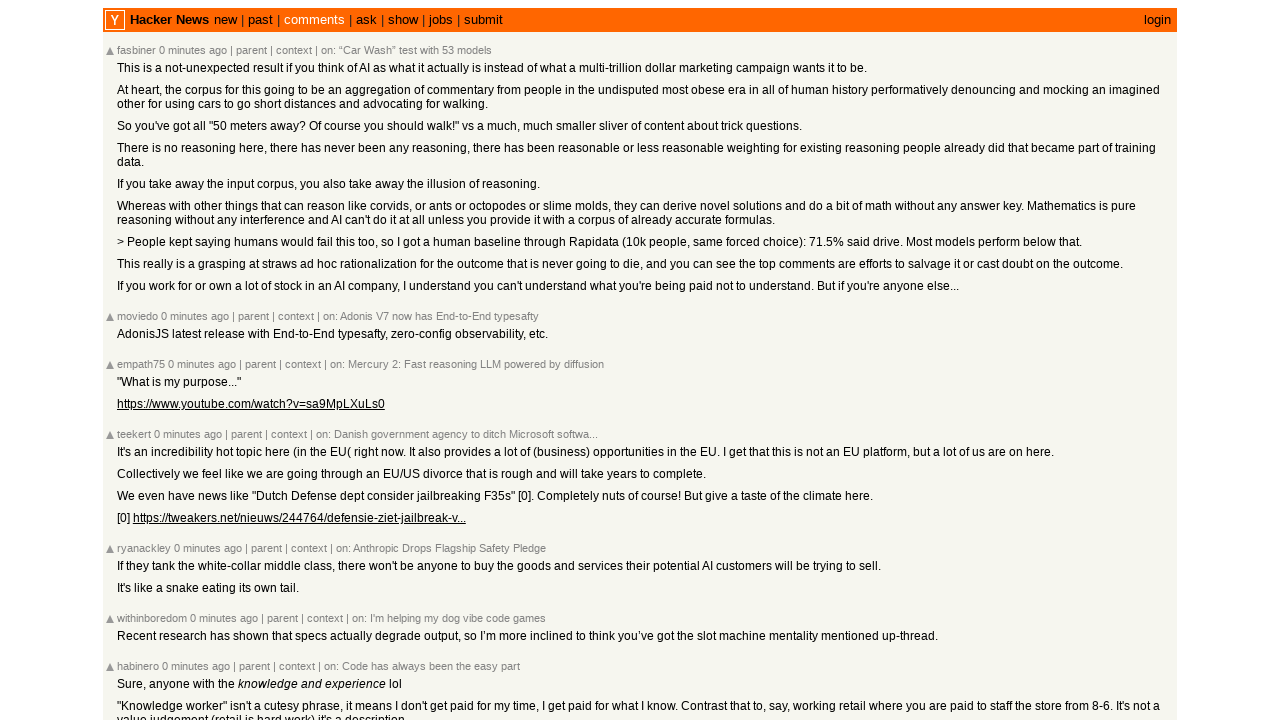

Navigated to new comments page
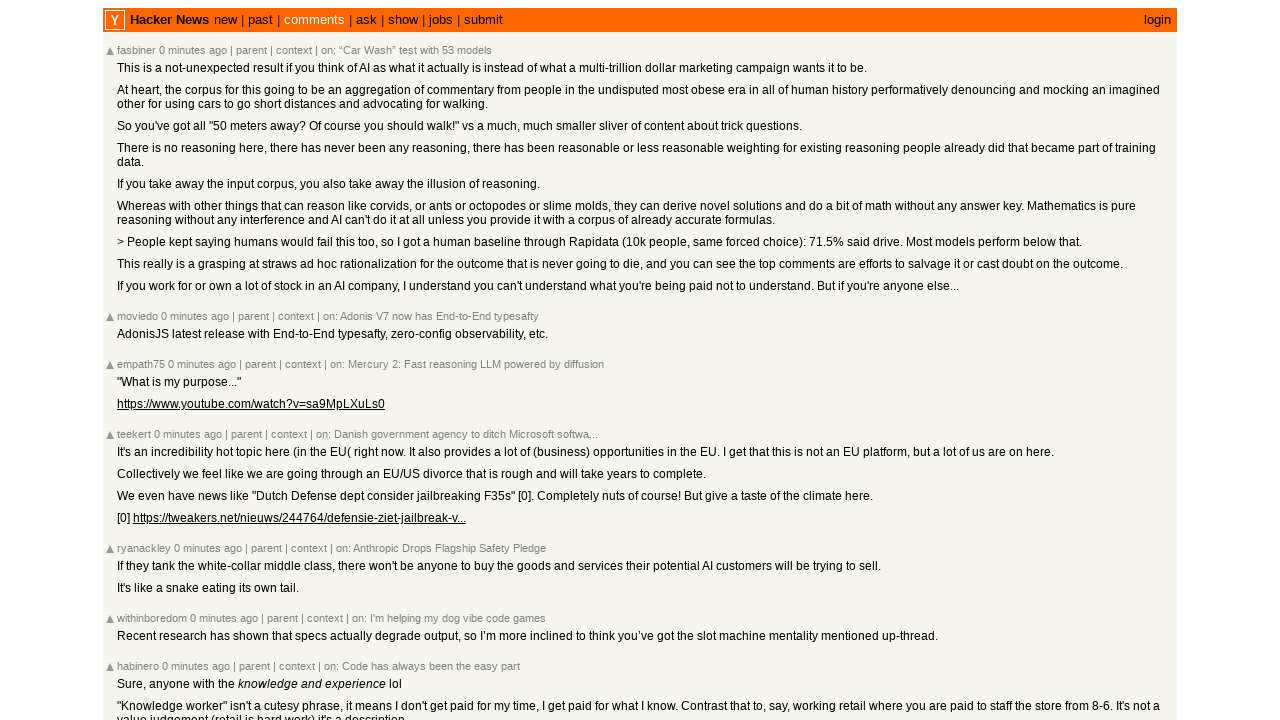

Verified navigation to new comments page by URL assertion
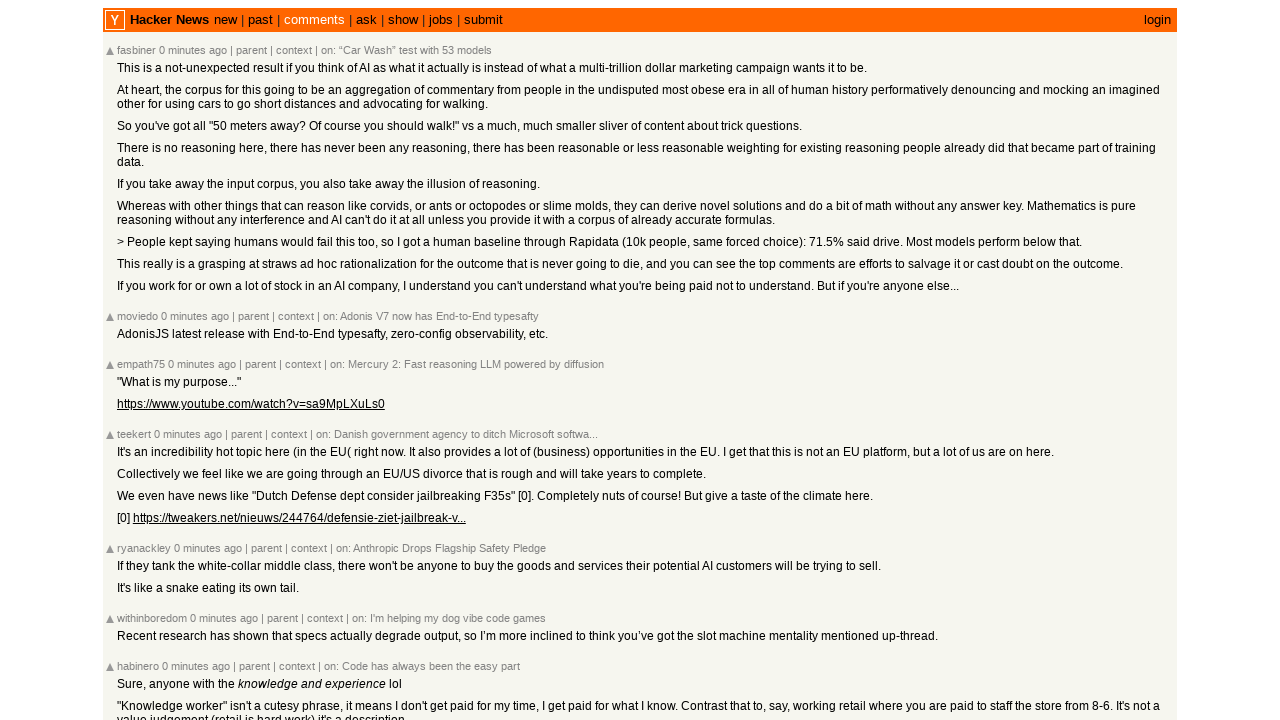

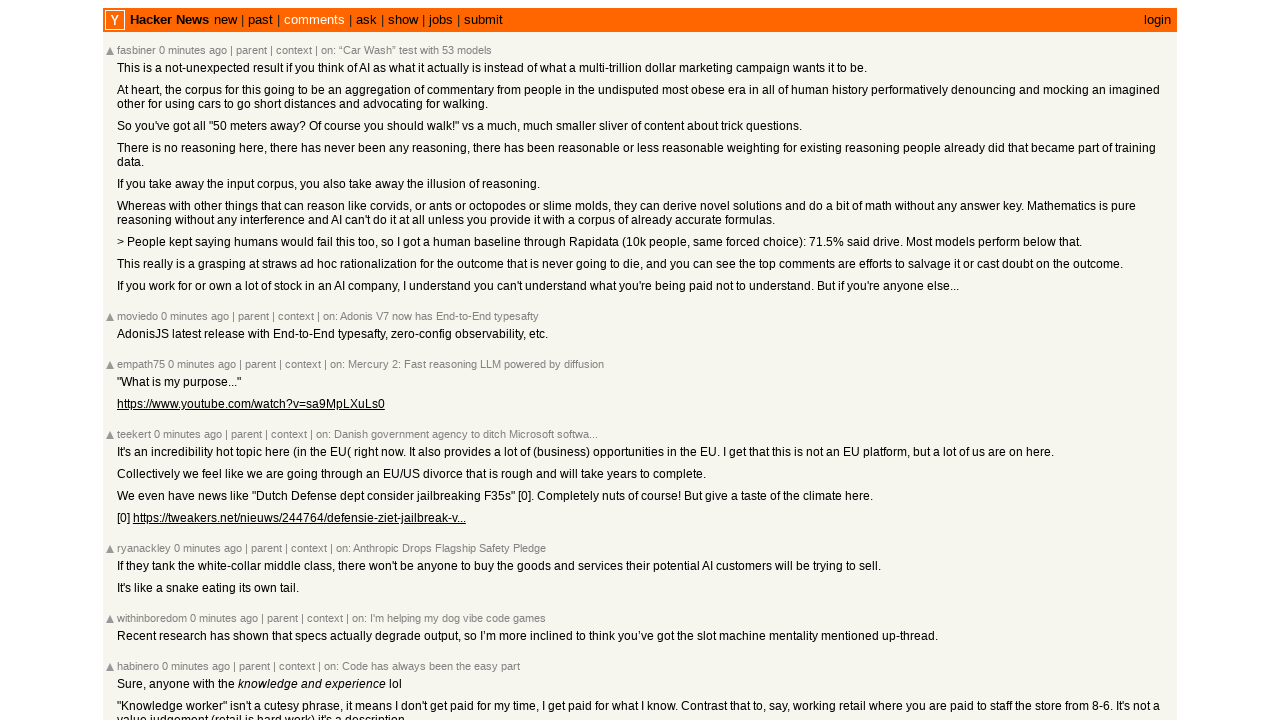